Tests that the Clear completed button displays correct text when items are completed

Starting URL: https://demo.playwright.dev/todomvc

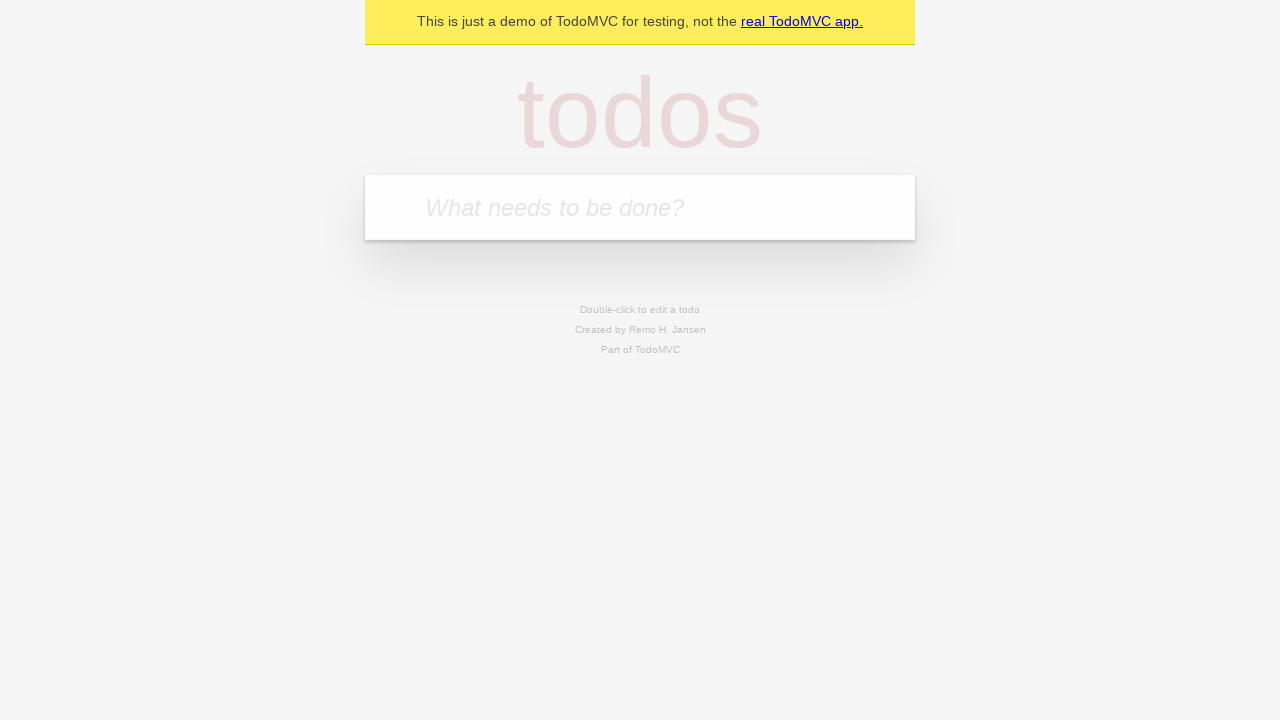

Filled new todo field with 'Book doctor appointment' on .new-todo
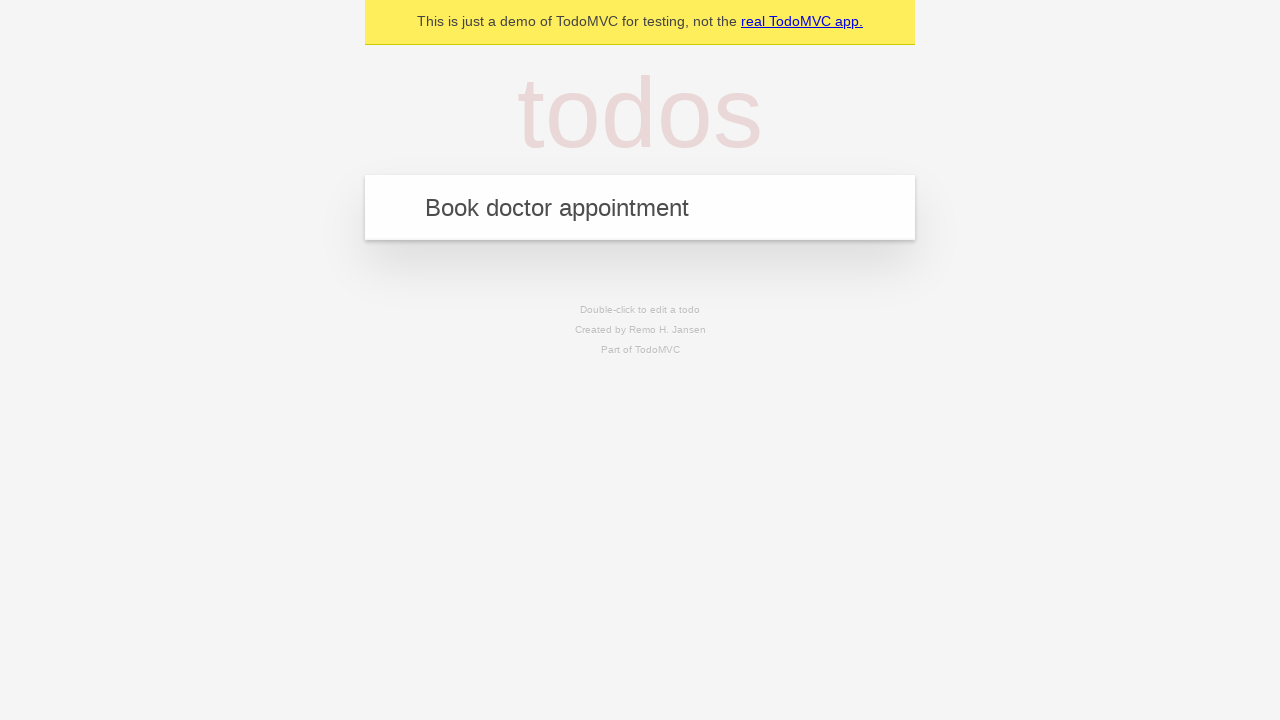

Pressed Enter to create todo item 'Book doctor appointment' on .new-todo
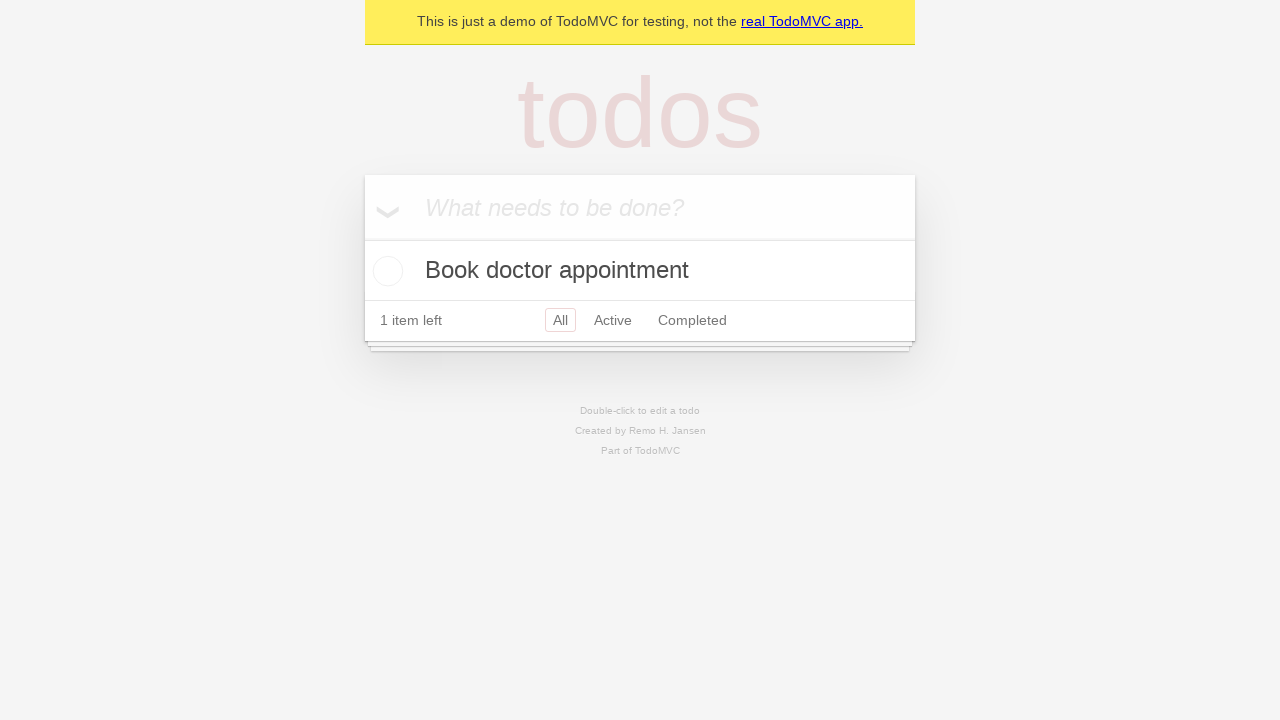

Filled new todo field with 'Buy birthday gift for Mom' on .new-todo
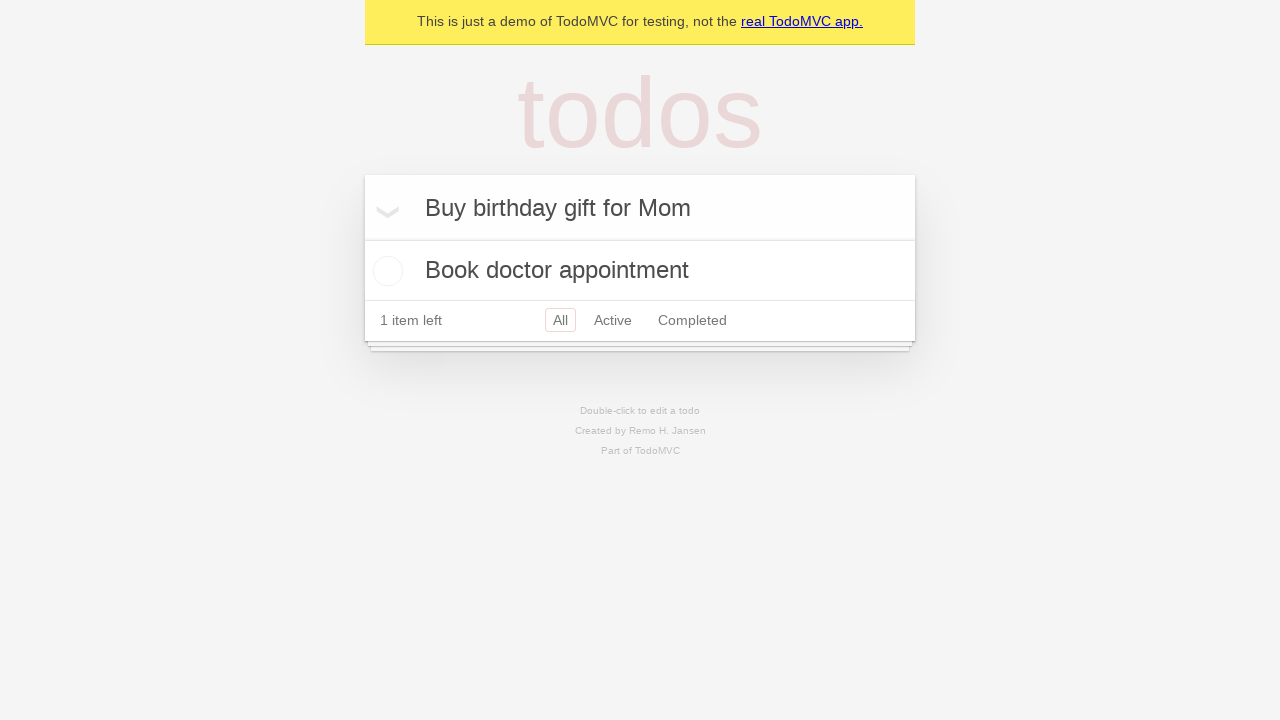

Pressed Enter to create todo item 'Buy birthday gift for Mom' on .new-todo
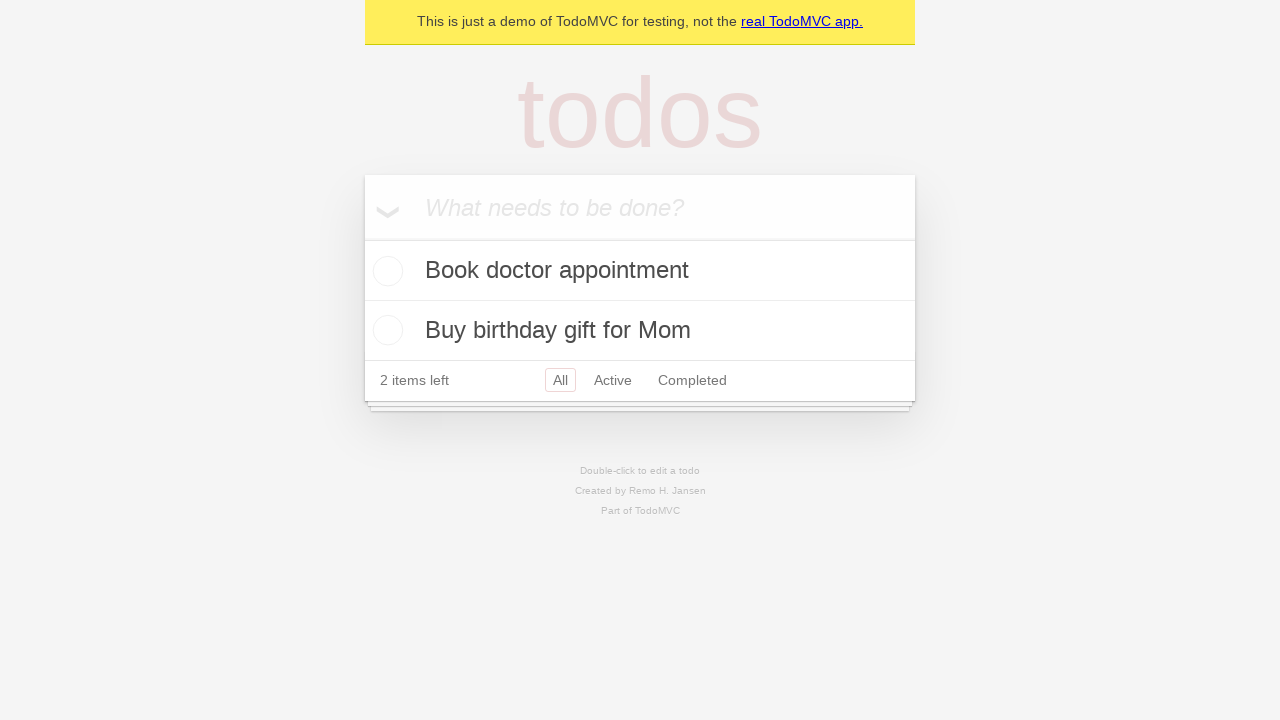

Filled new todo field with 'Find place for vacation' on .new-todo
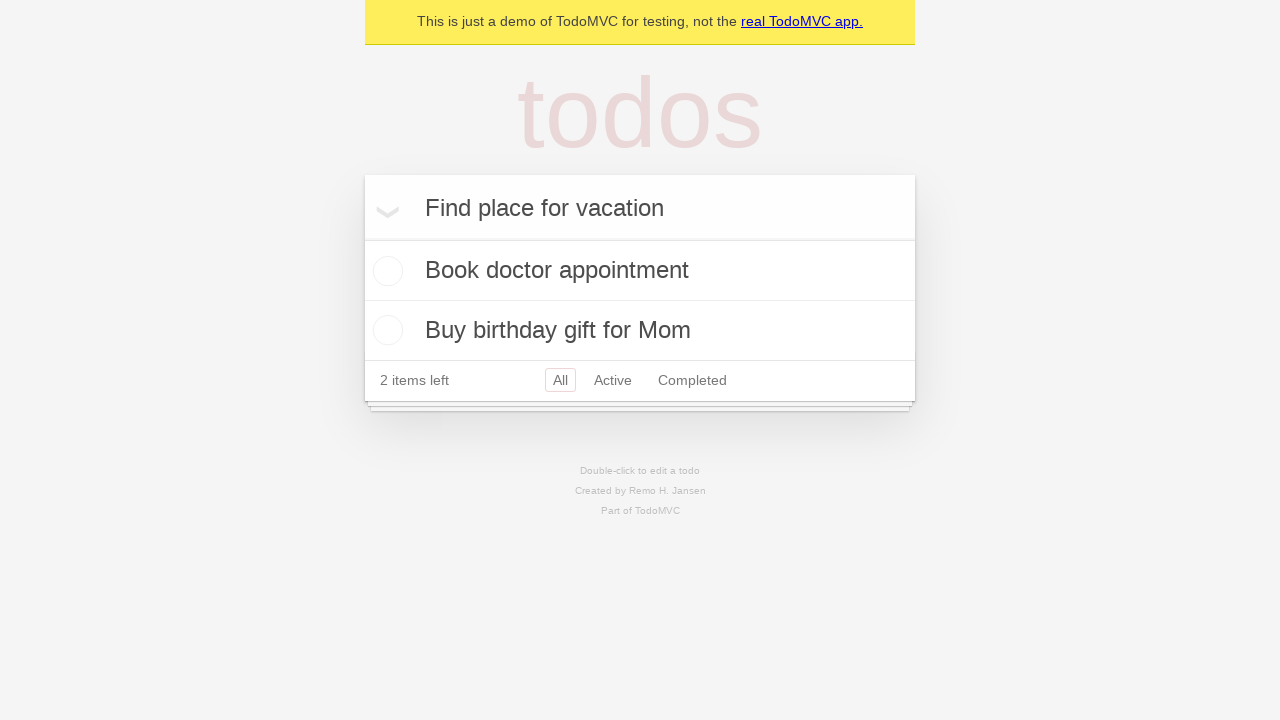

Pressed Enter to create todo item 'Find place for vacation' on .new-todo
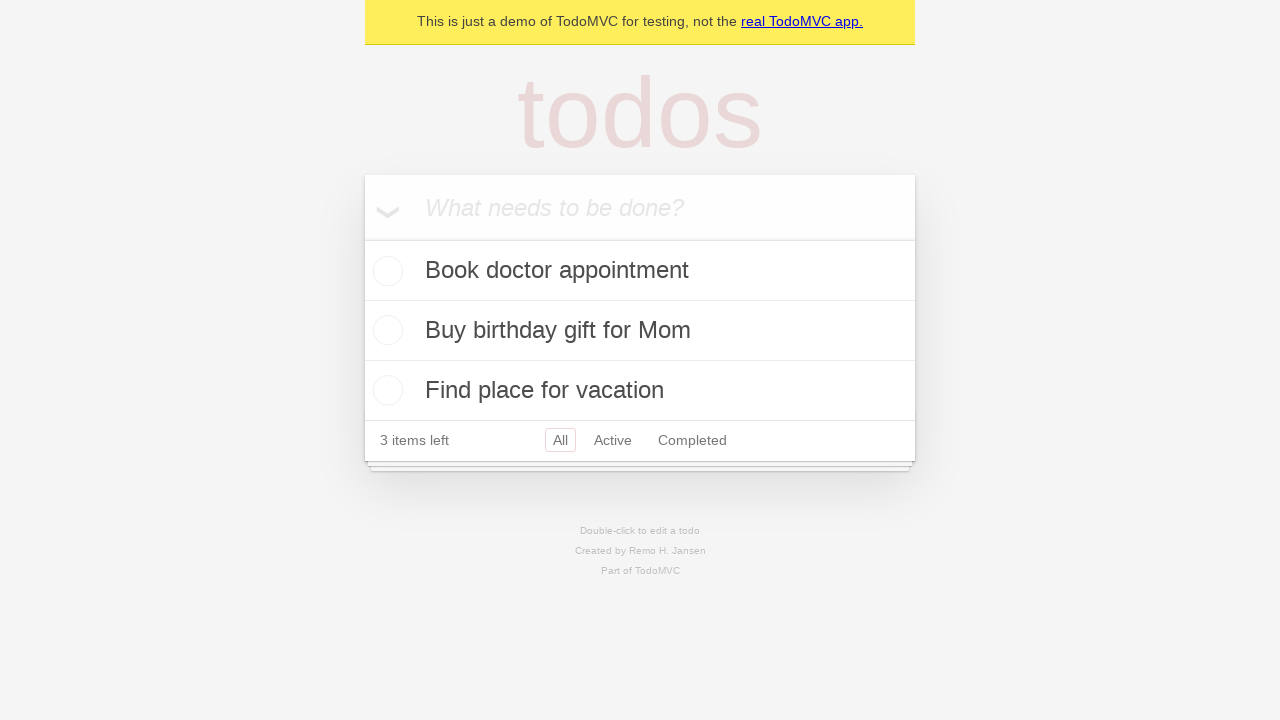

Marked first todo item as completed at (385, 271) on .todo-list li .toggle >> nth=0
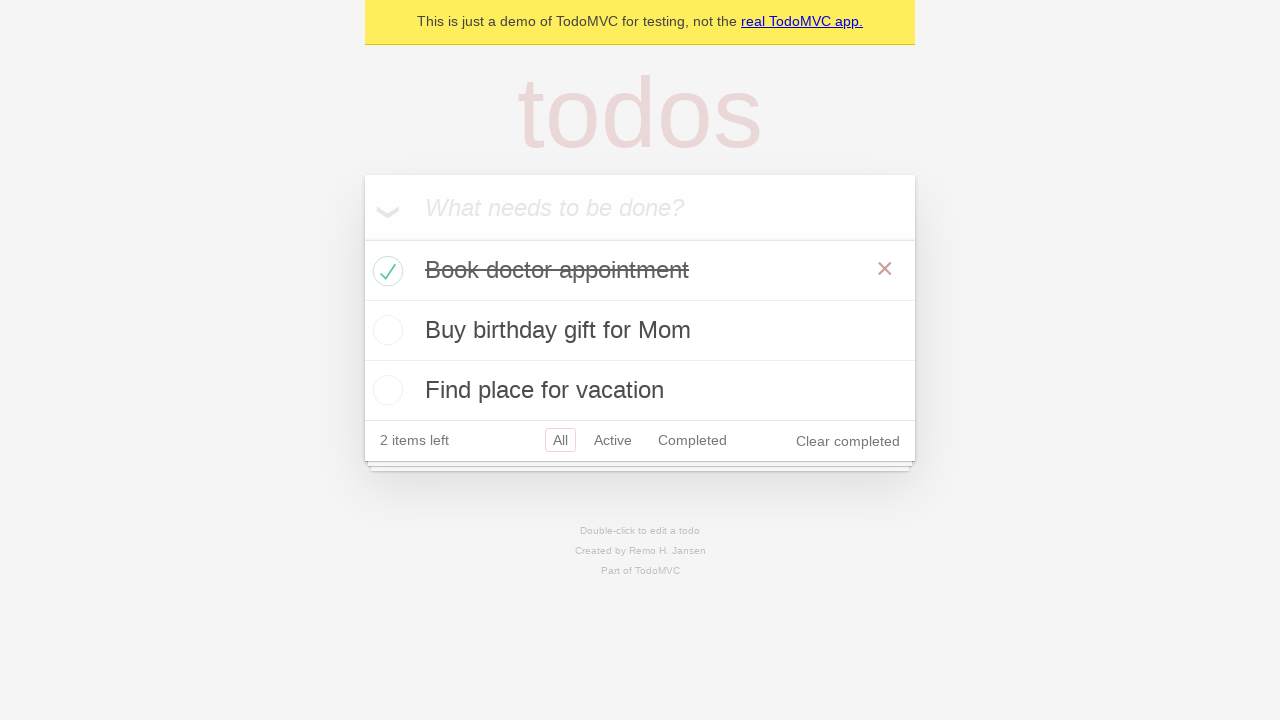

Verified Clear completed button is visible
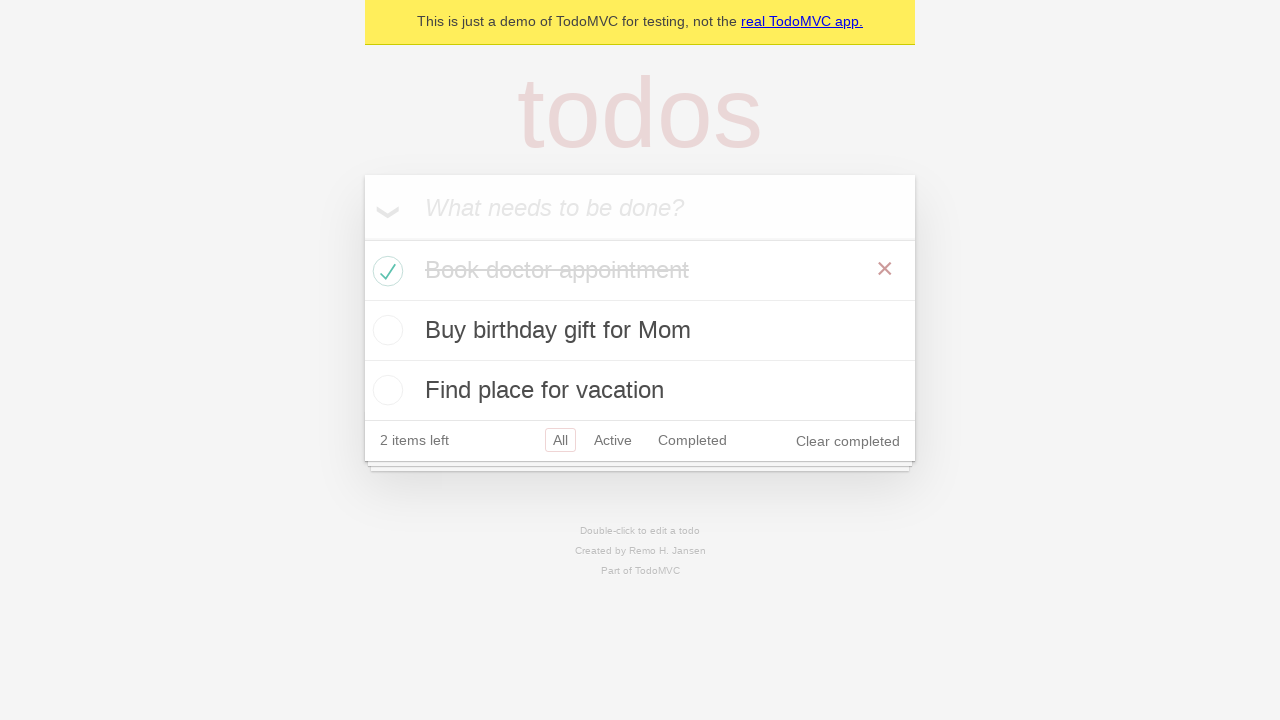

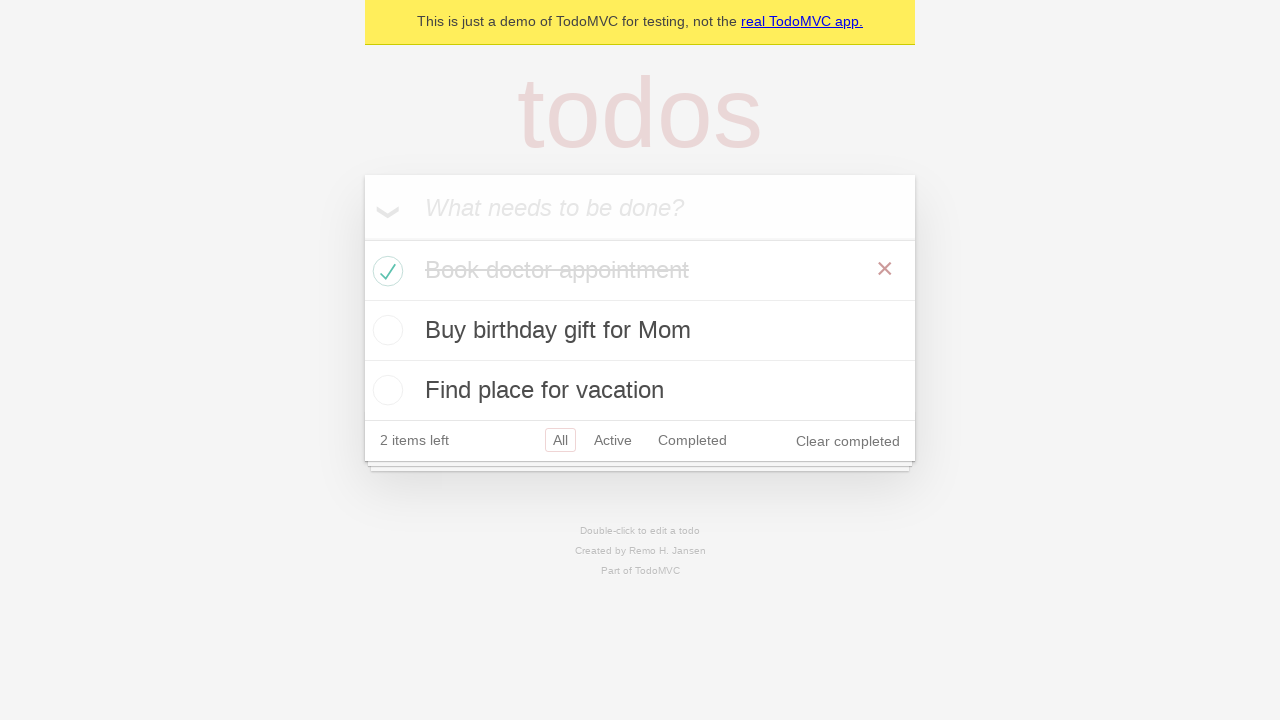